Tests injecting jQuery Growl library into a webpage and displaying notification messages using JavaScript execution. The test loads jQuery, jQuery Growl scripts and CSS, then triggers growl notification display.

Starting URL: http://the-internet.herokuapp.com

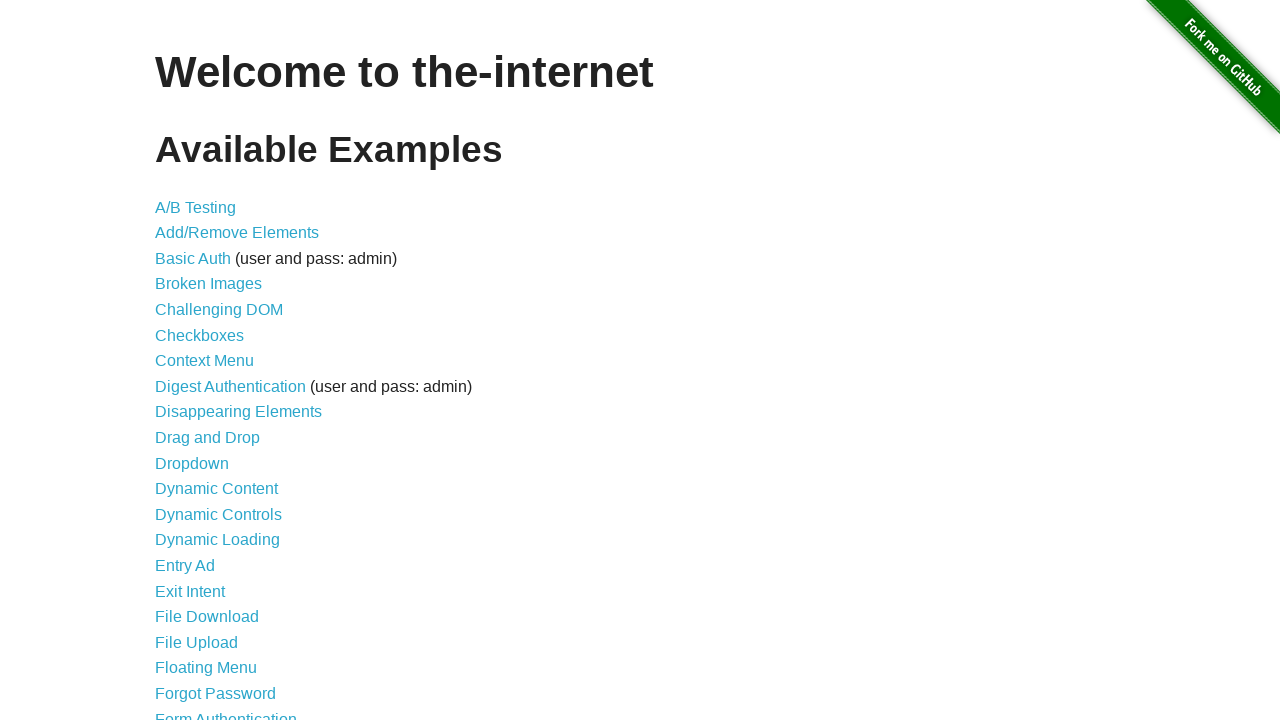

Injected jQuery library into page if not already present
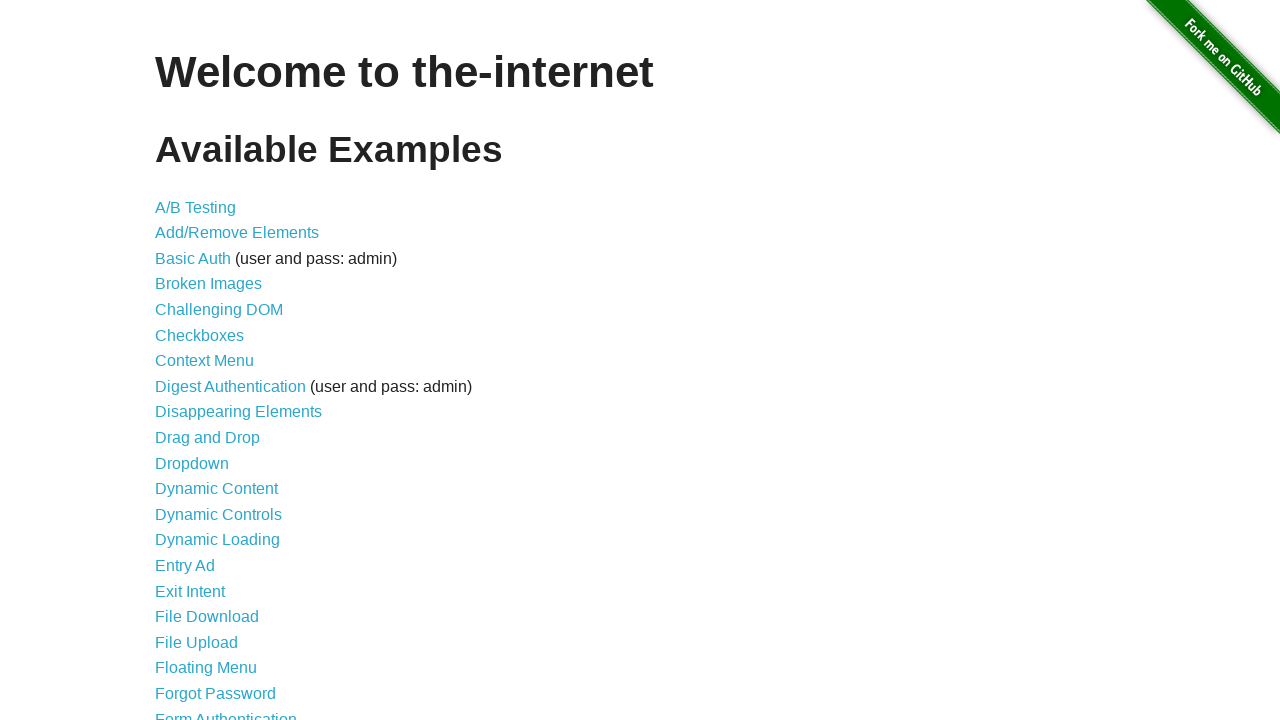

Waited for jQuery to load and become available
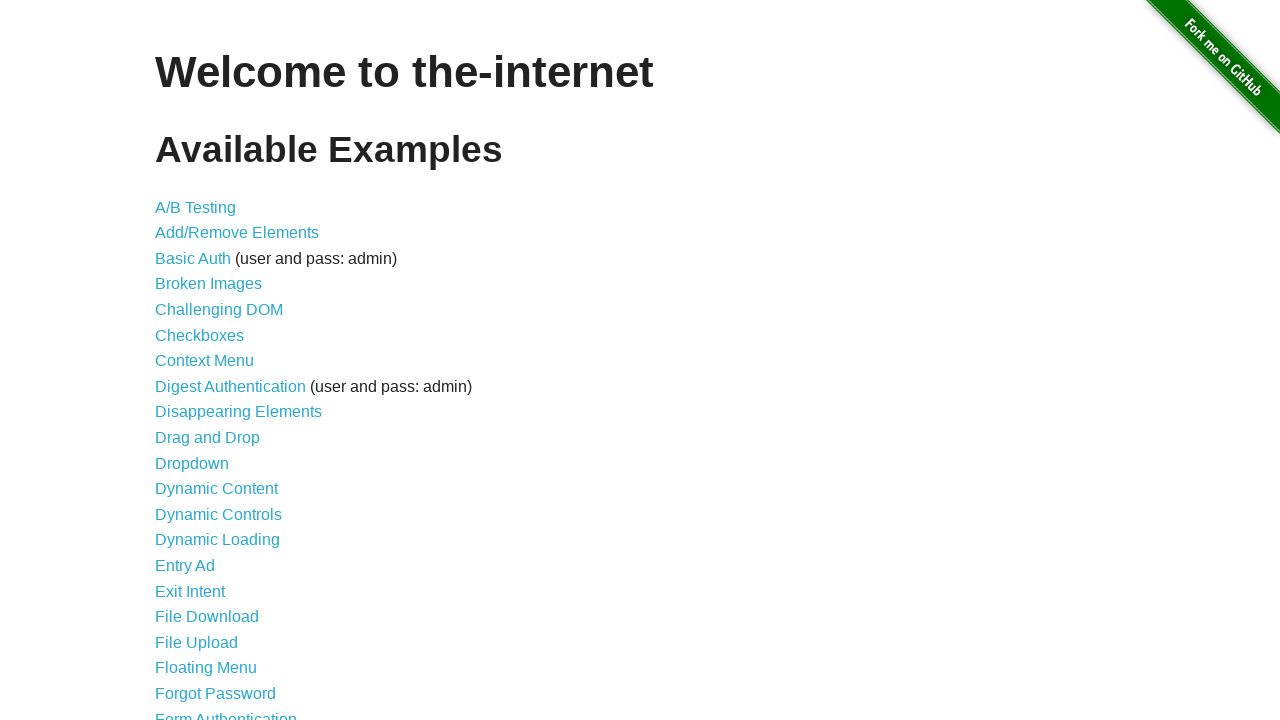

Injected jQuery Growl library script into page
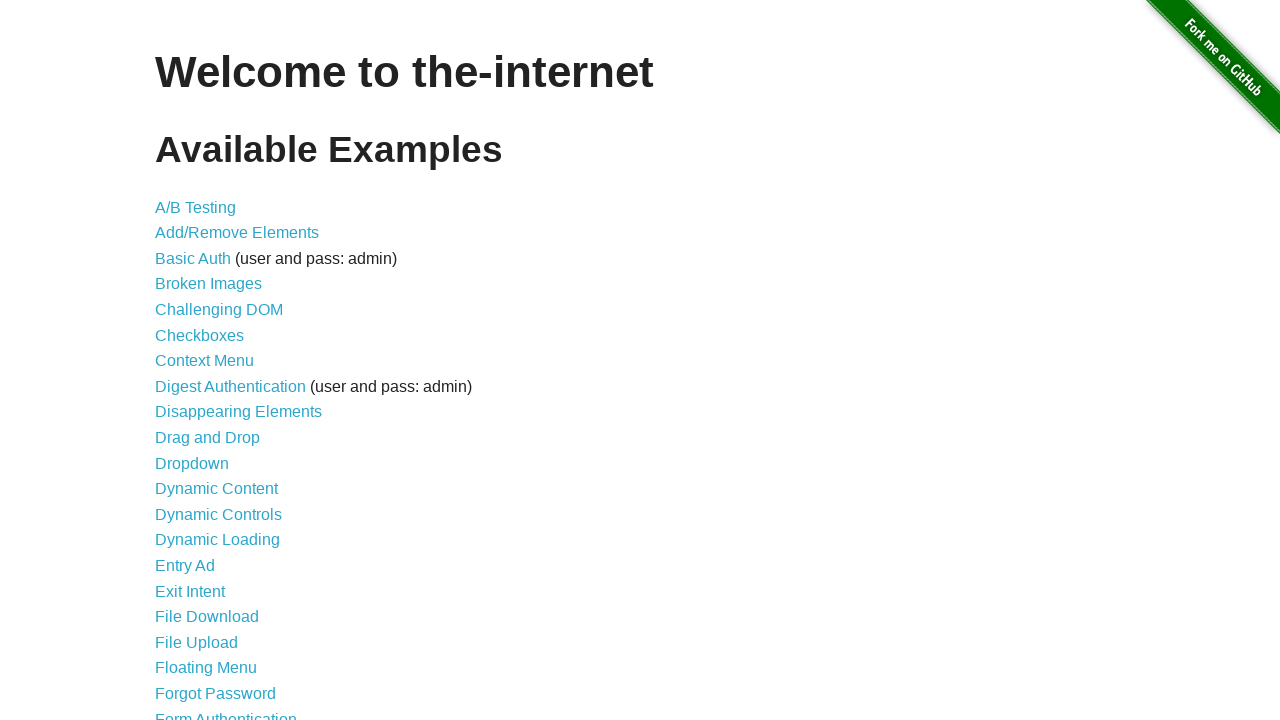

Injected jQuery Growl CSS stylesheet into page
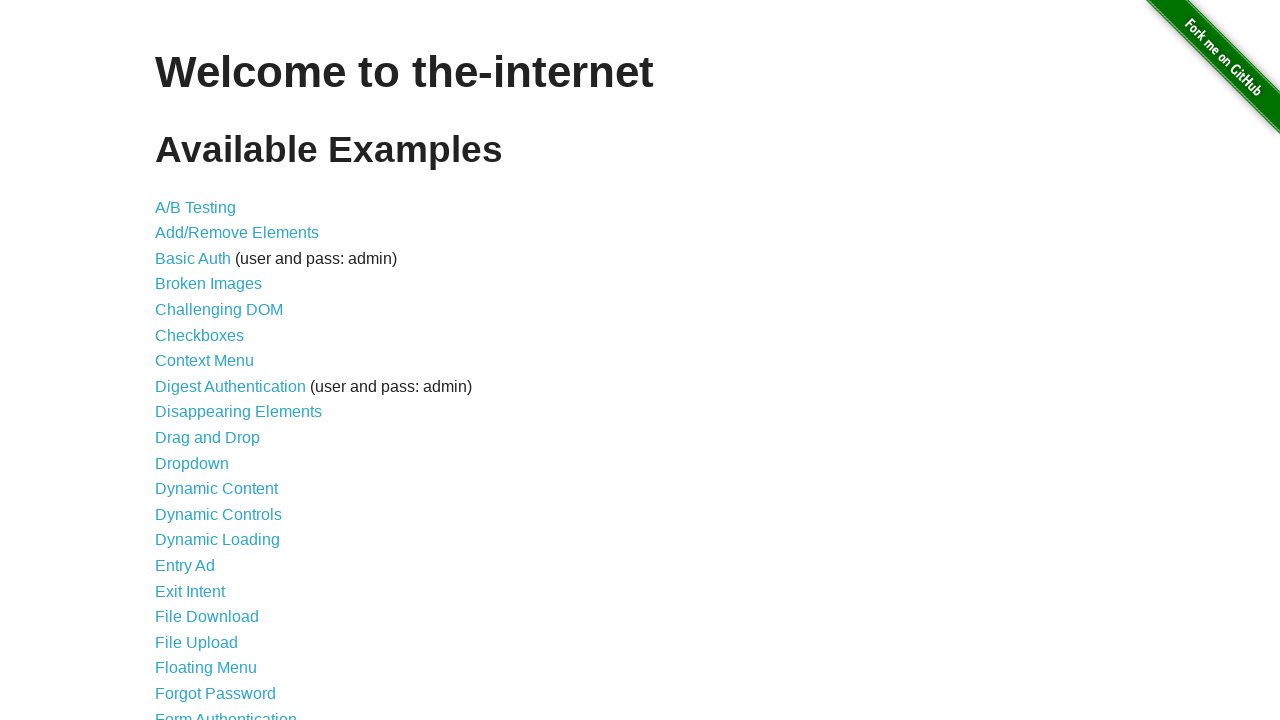

Waited for jQuery Growl library to be fully loaded and available
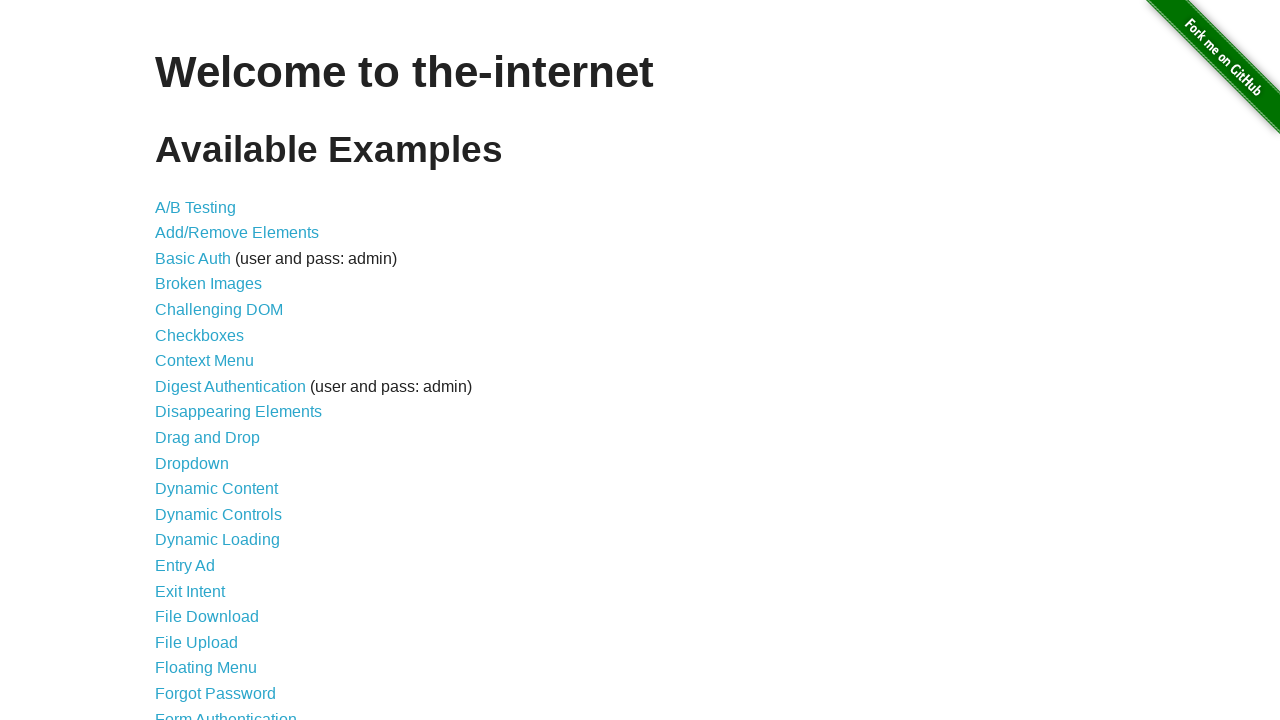

Triggered jQuery Growl notification with title 'GET' and message '/'
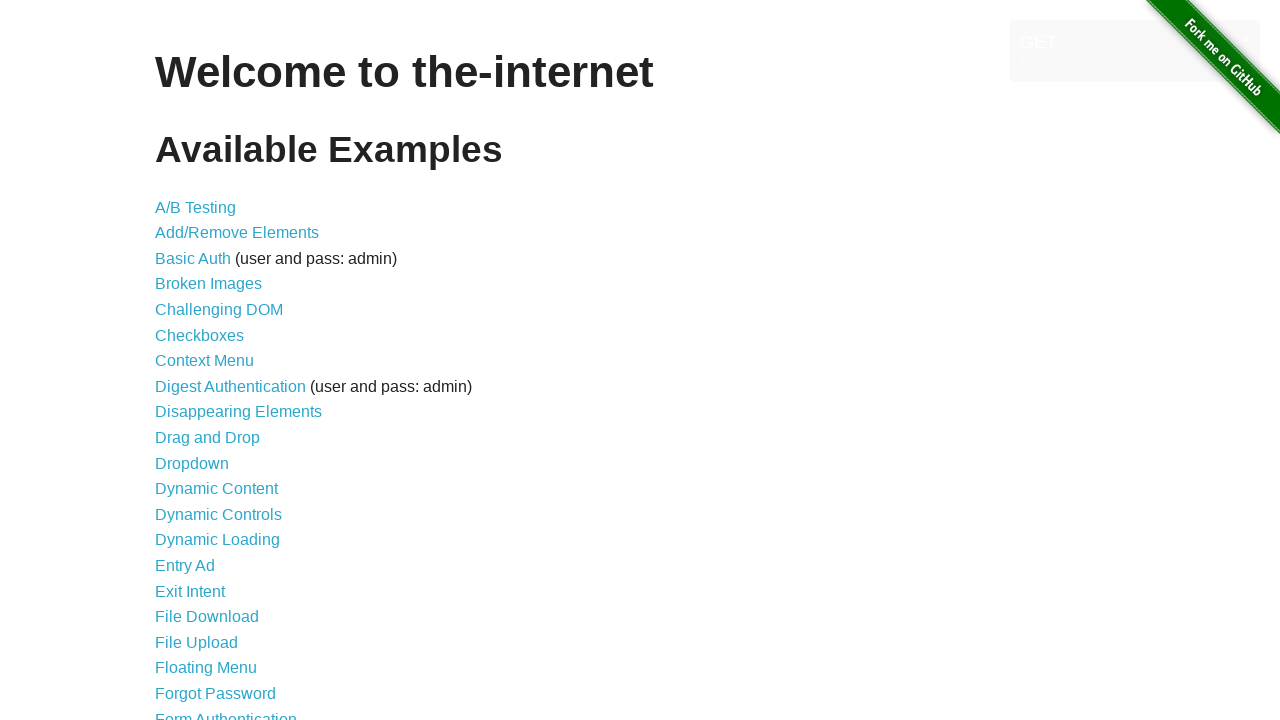

Waited 2 seconds to observe the notification display
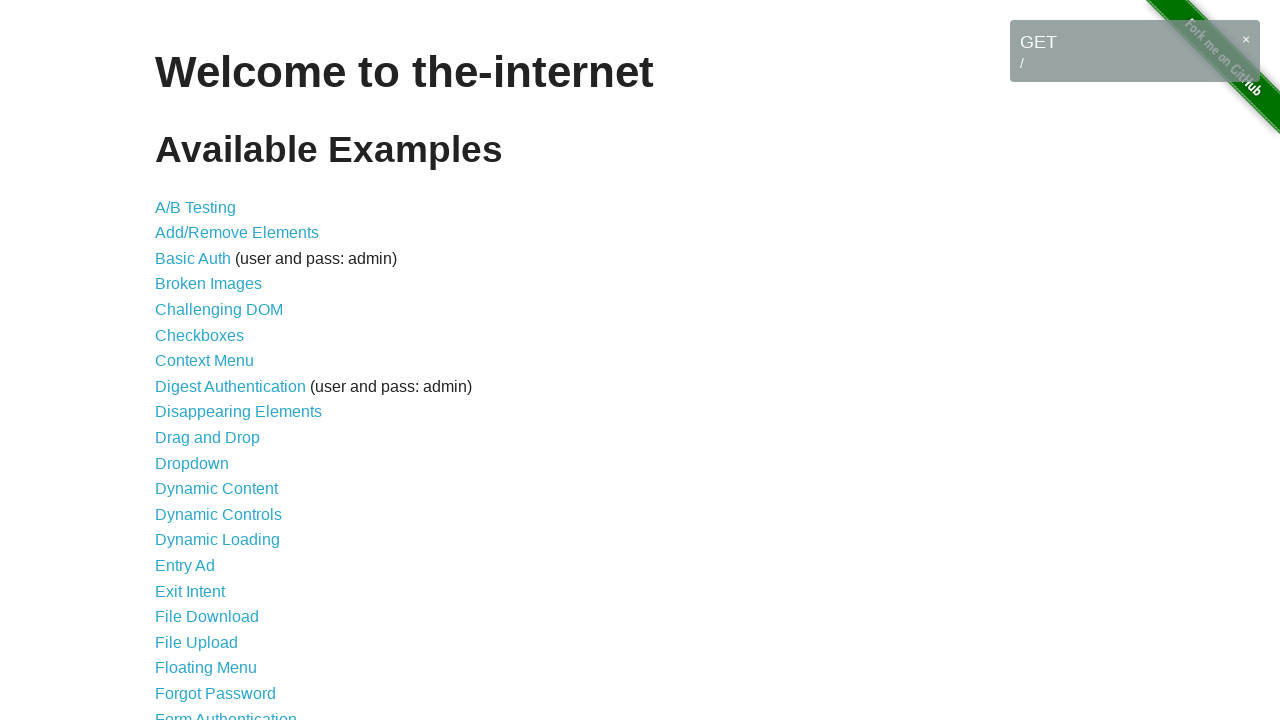

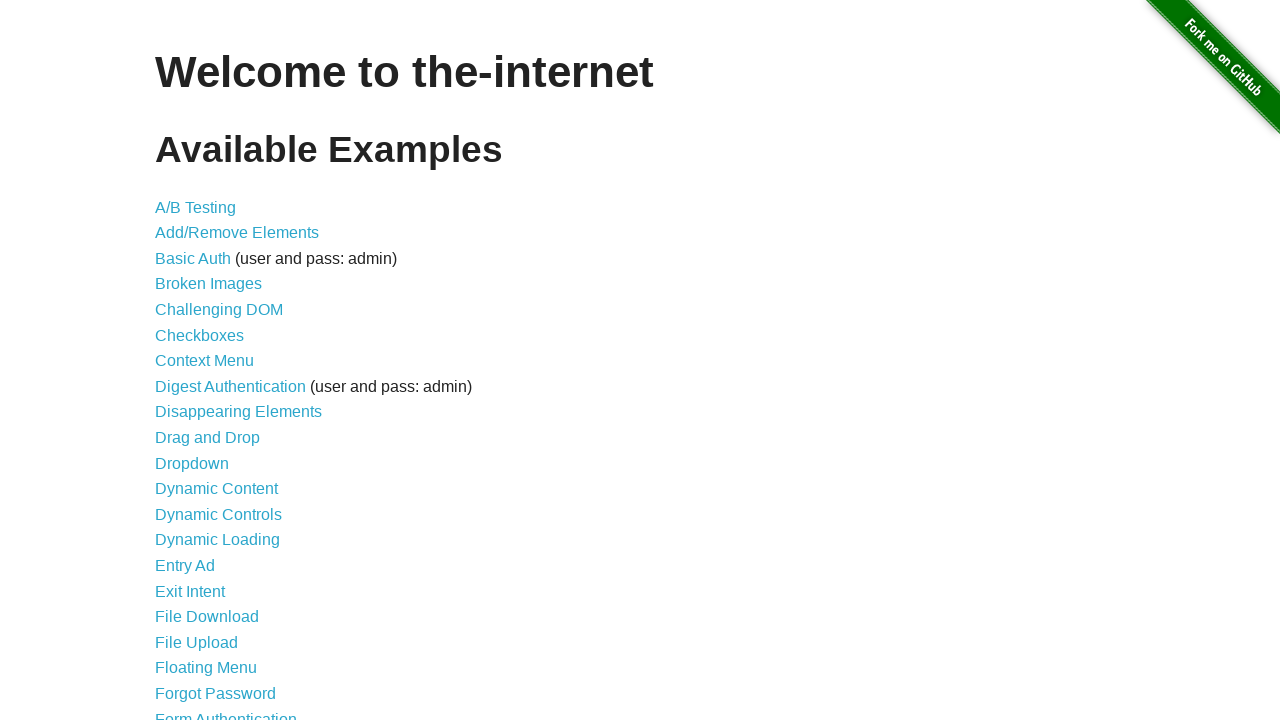